Tests drag and drop circles functionality by dragging a circle to a target area three times

Starting URL: https://practice.expandtesting.com/

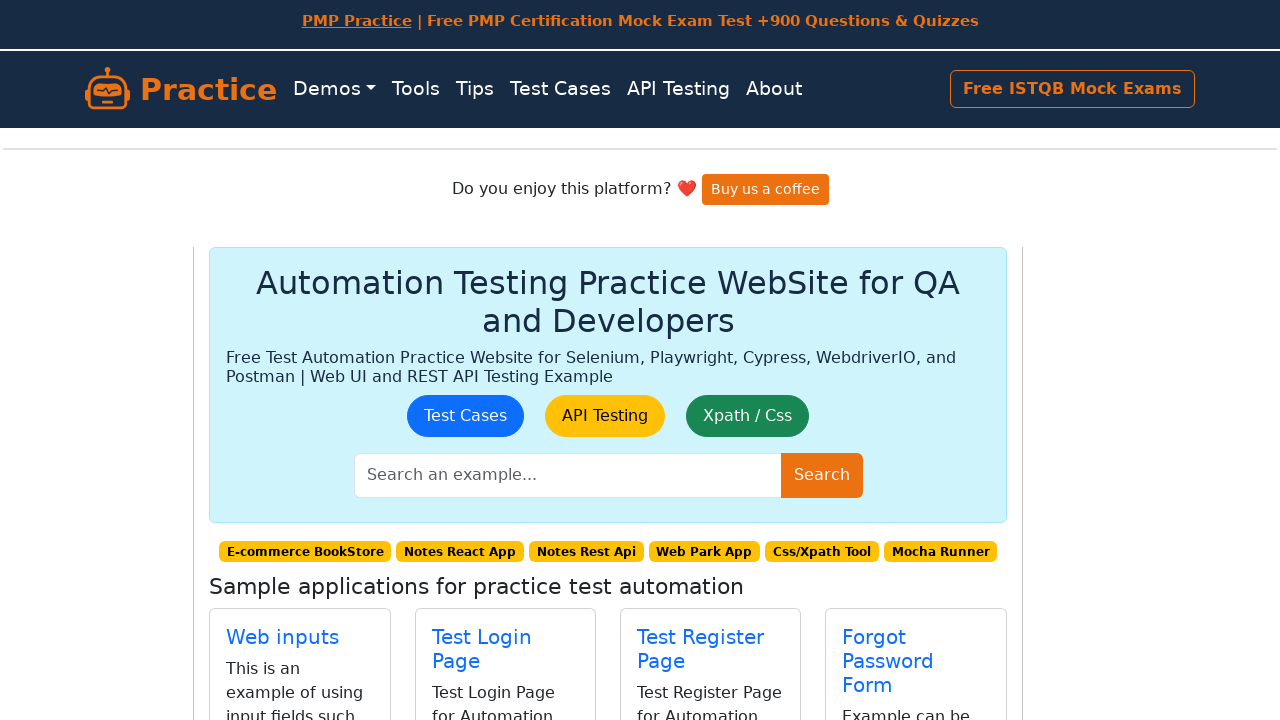

Clicked on drag and drop circles link at (915, 388) on a[href="/drag-and-drop-circles"]
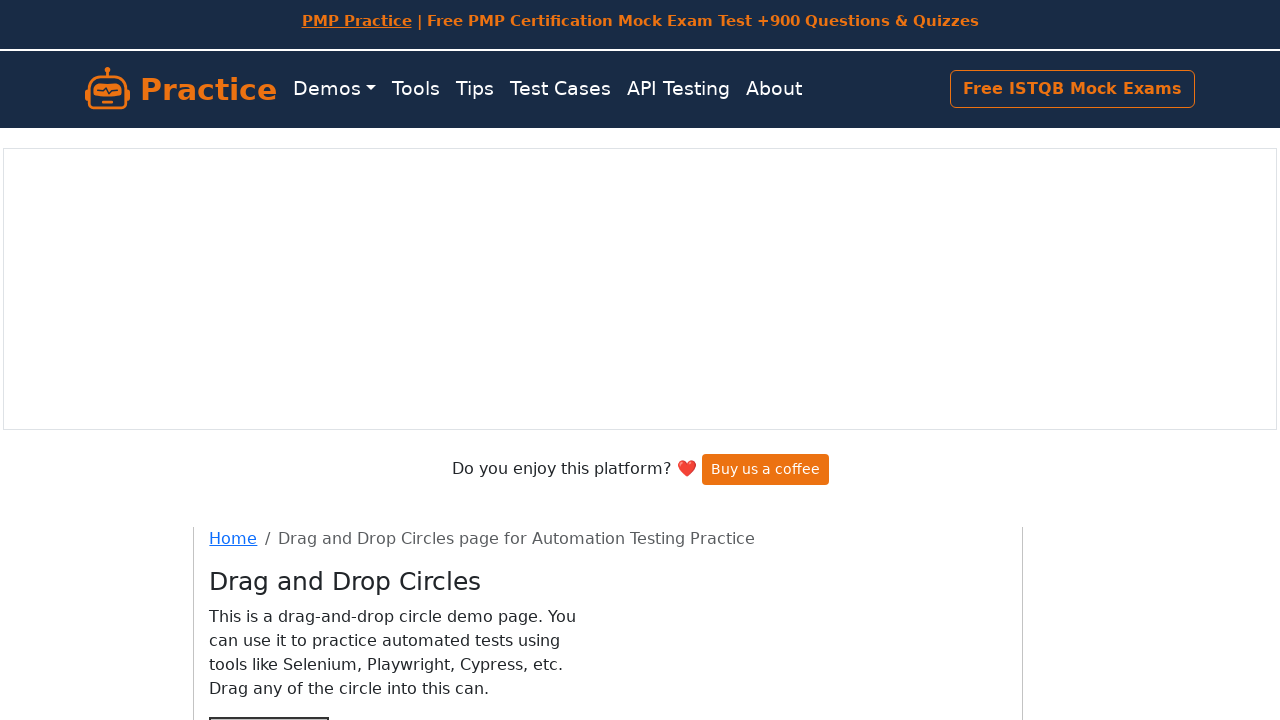

Located target square element
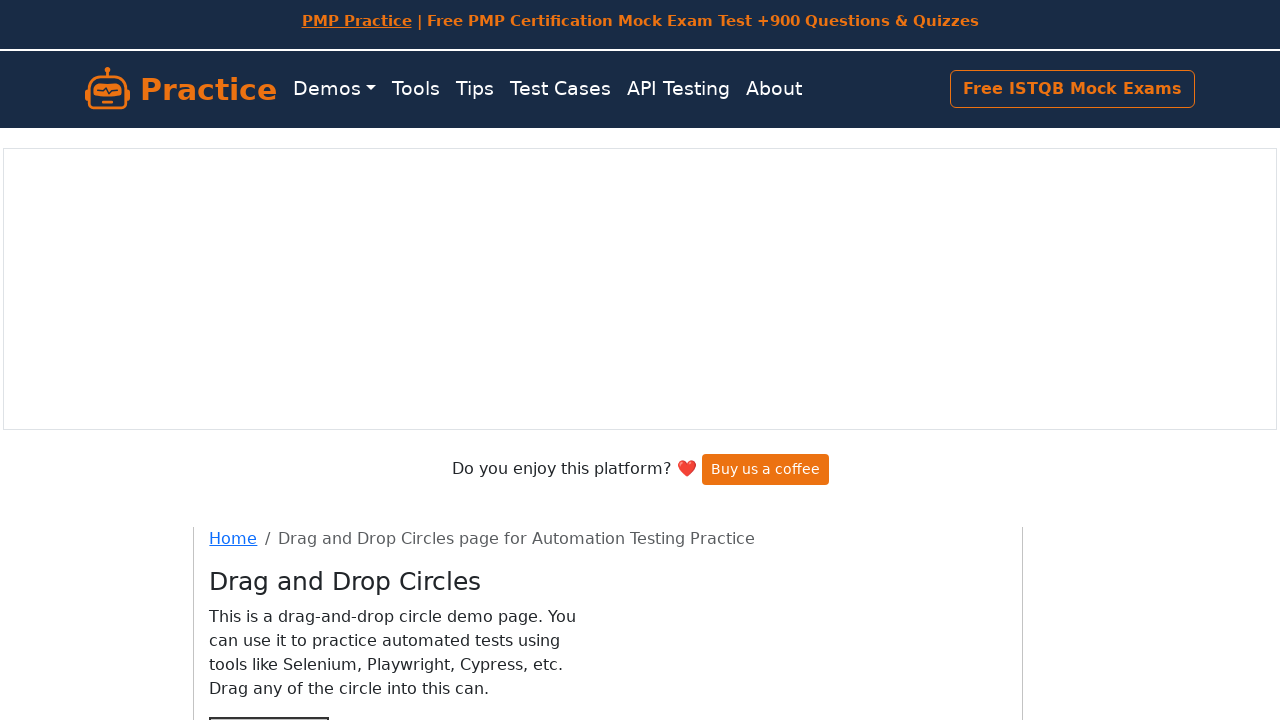

Located circle element to drag
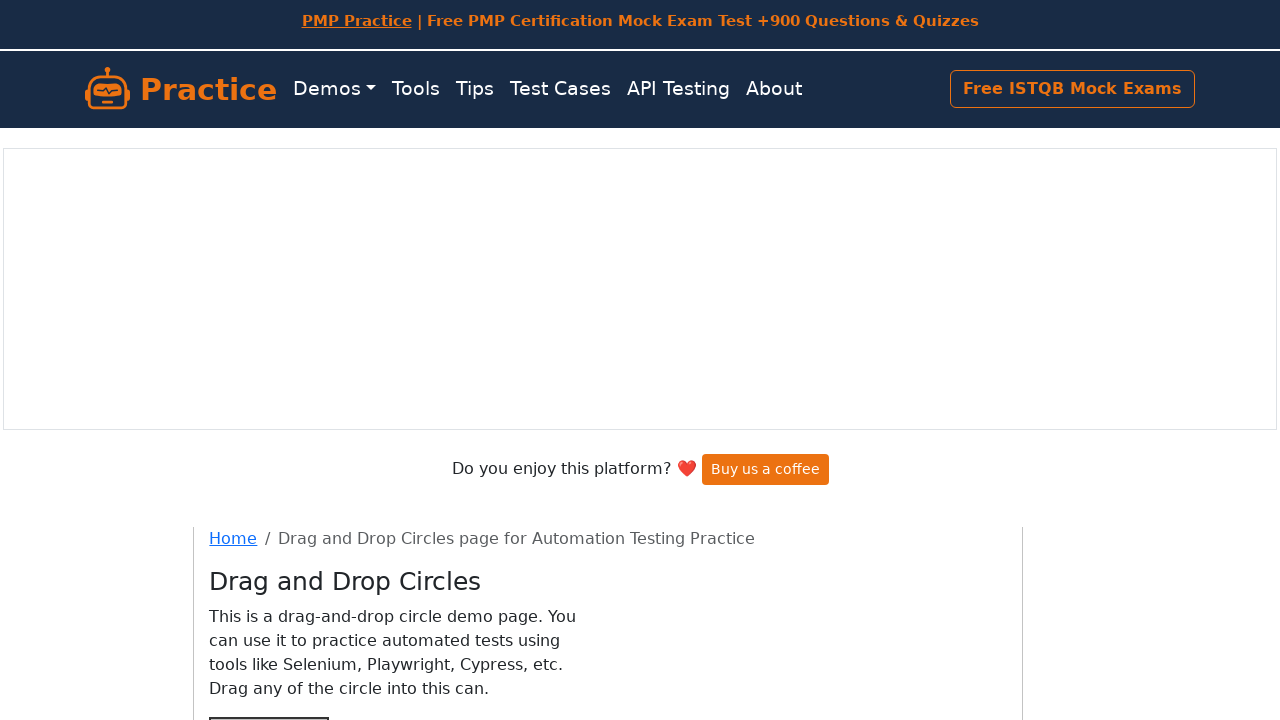

Dragged circle to target square (attempt 1 of 3) at (269, 452)
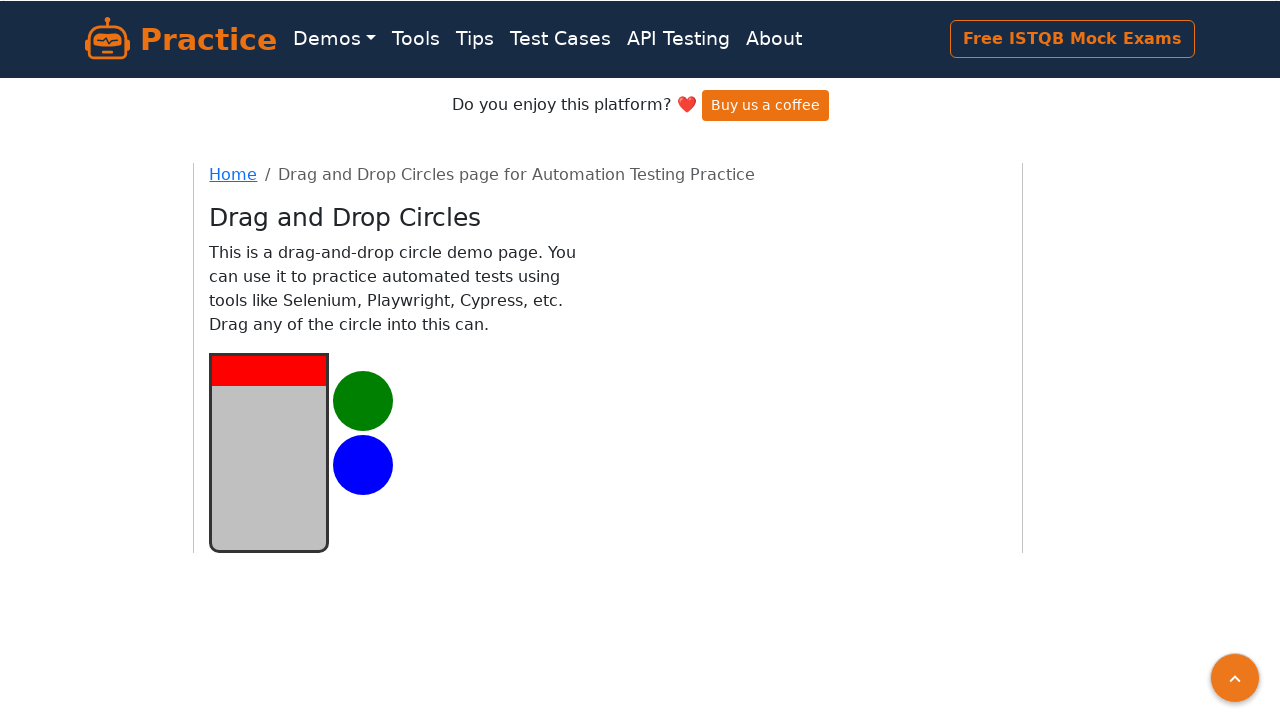

Waited 1 second after drag attempt 1
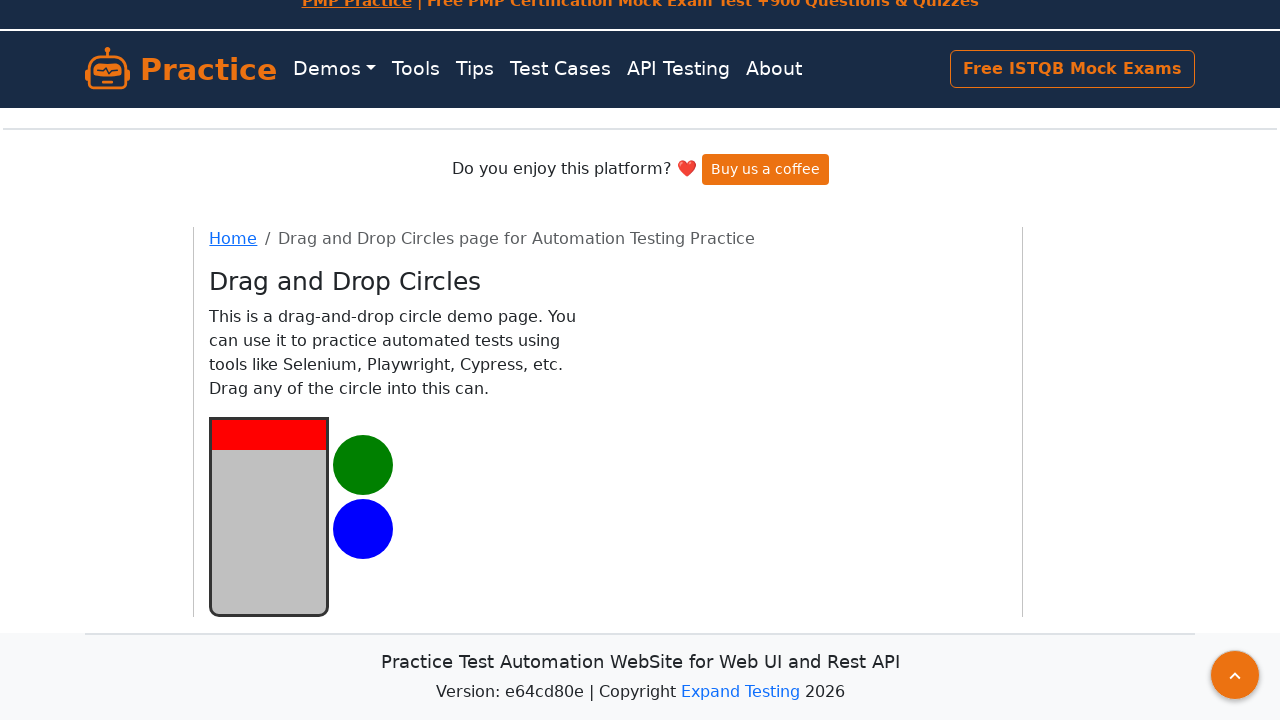

Dragged circle to target square (attempt 2 of 3) at (269, 516)
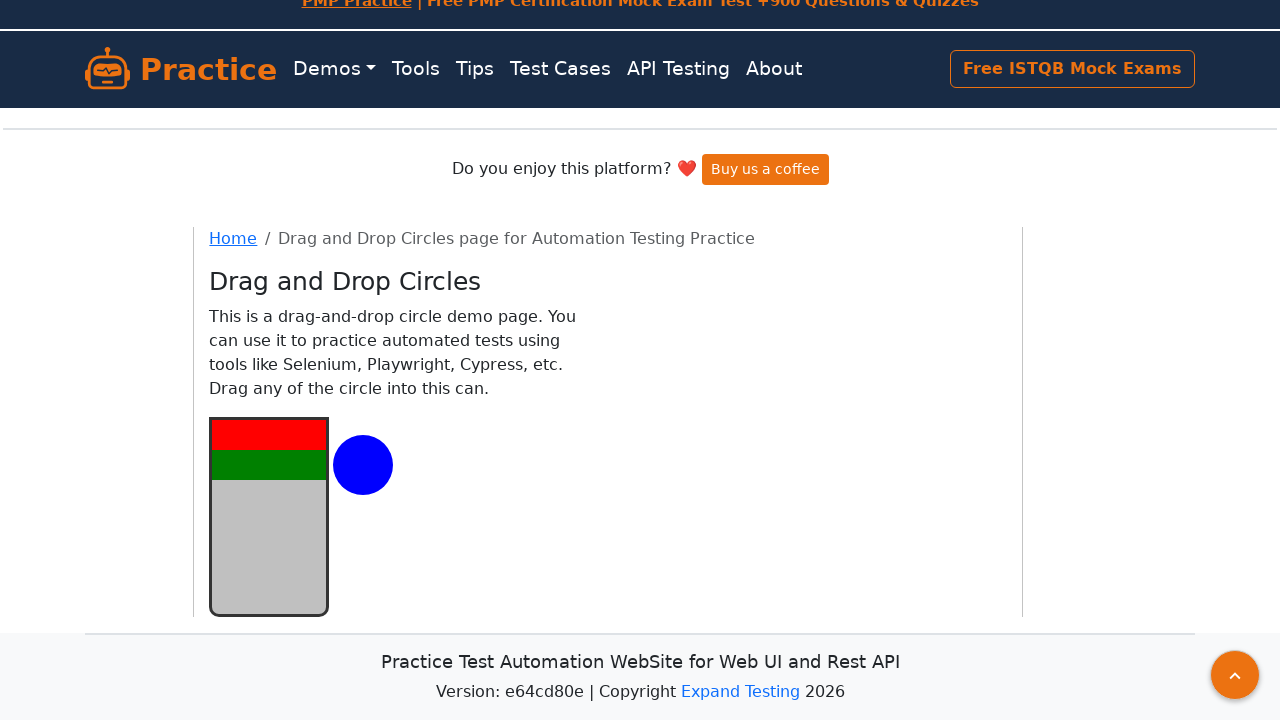

Waited 1 second after drag attempt 2
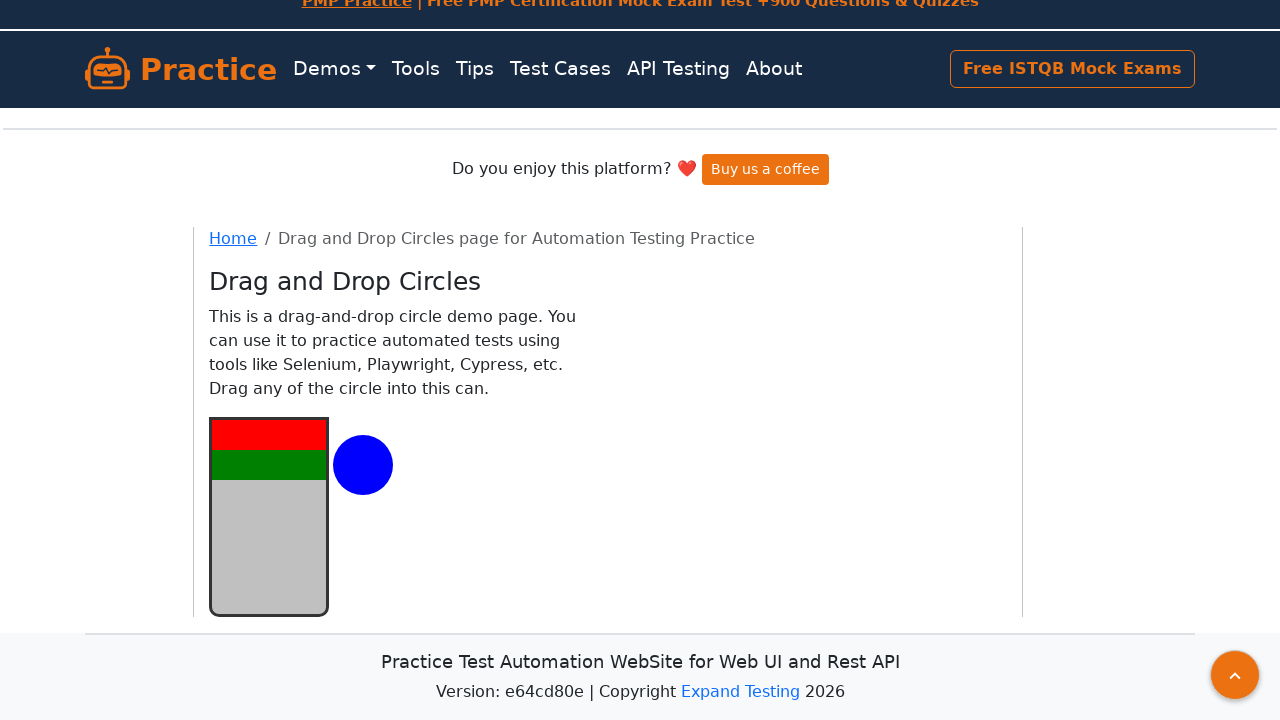

Dragged circle to target square (attempt 3 of 3) at (269, 516)
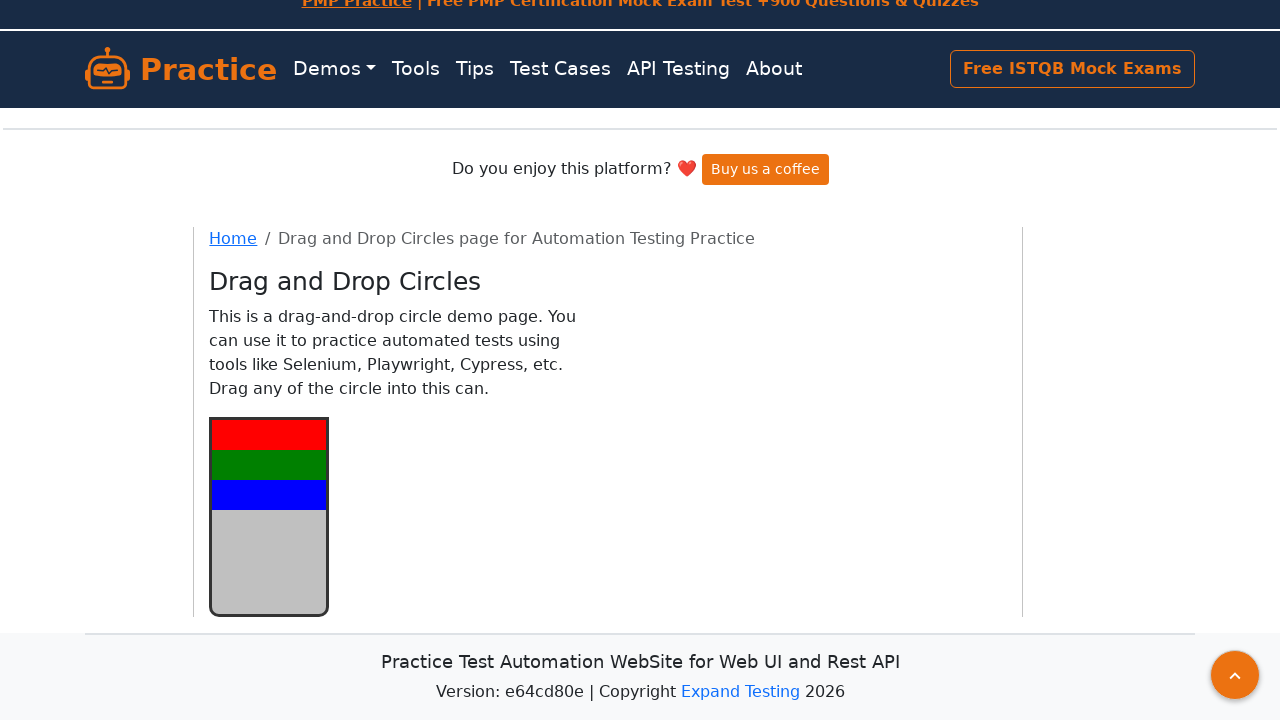

Waited 1 second after drag attempt 3
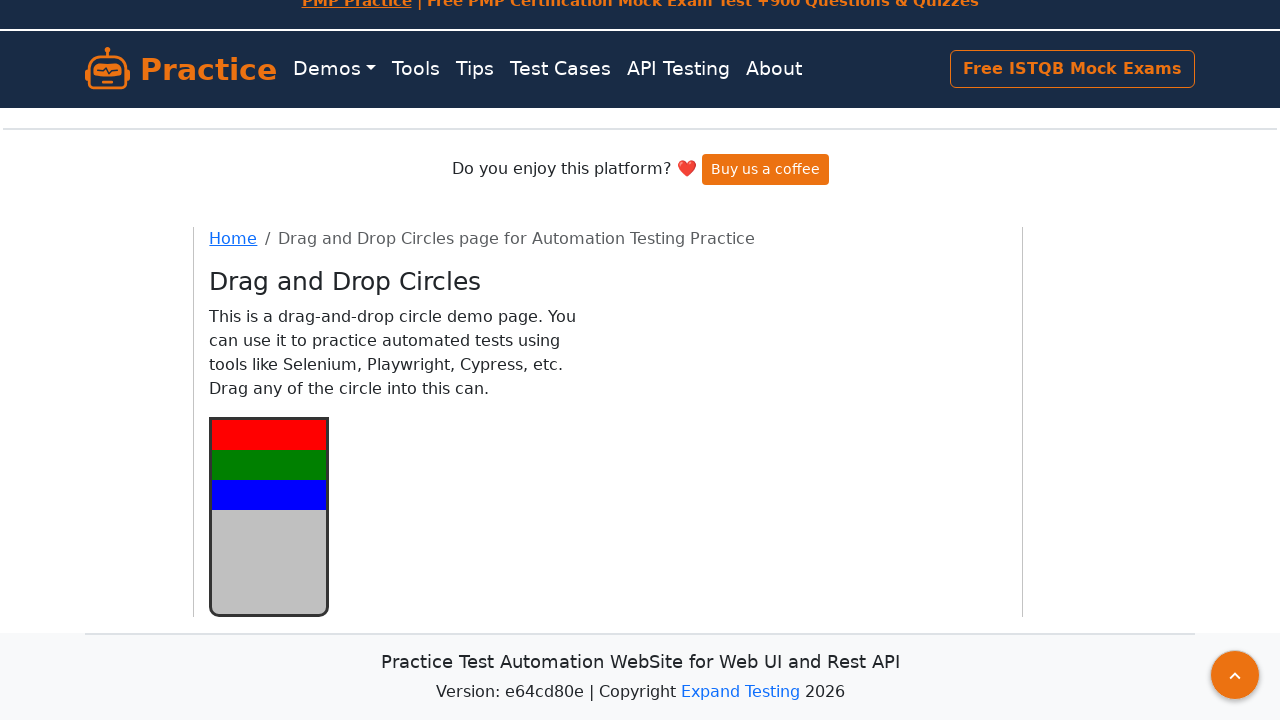

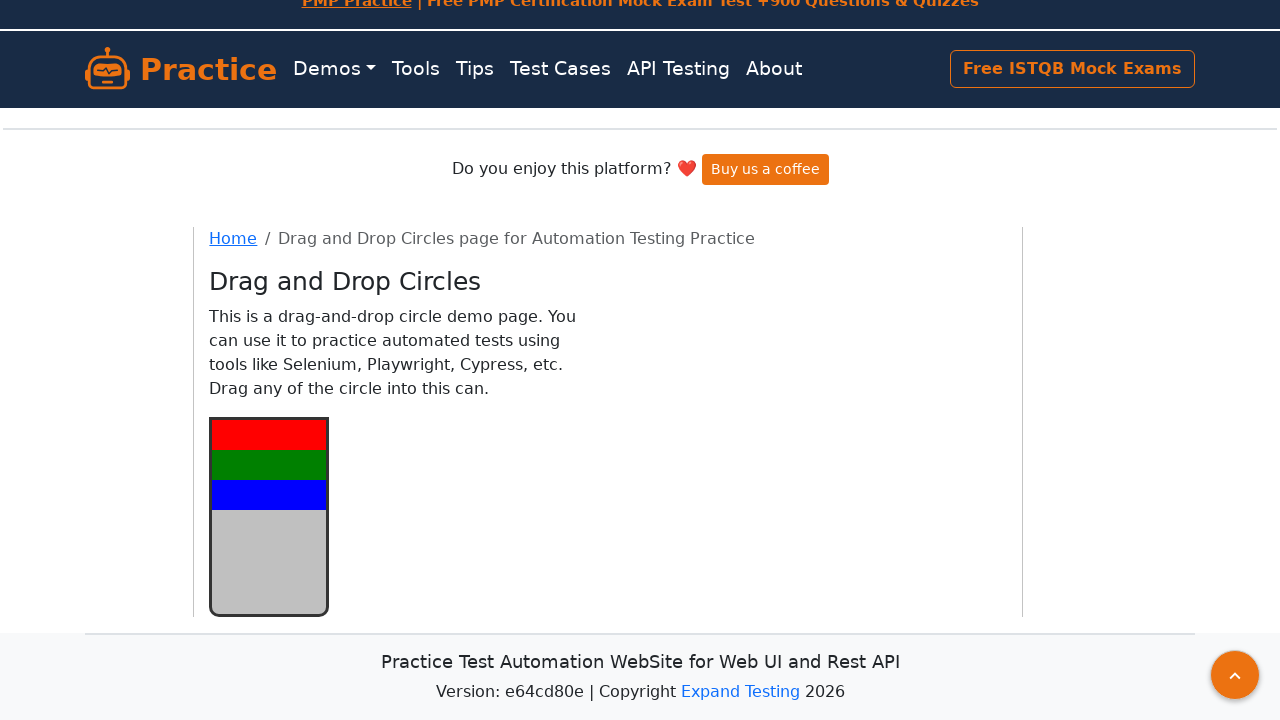